Tests contact form validation by submitting empty form to trigger errors, then fills required fields and verifies errors disappear

Starting URL: https://jupiter.cloud.planittesting.com/

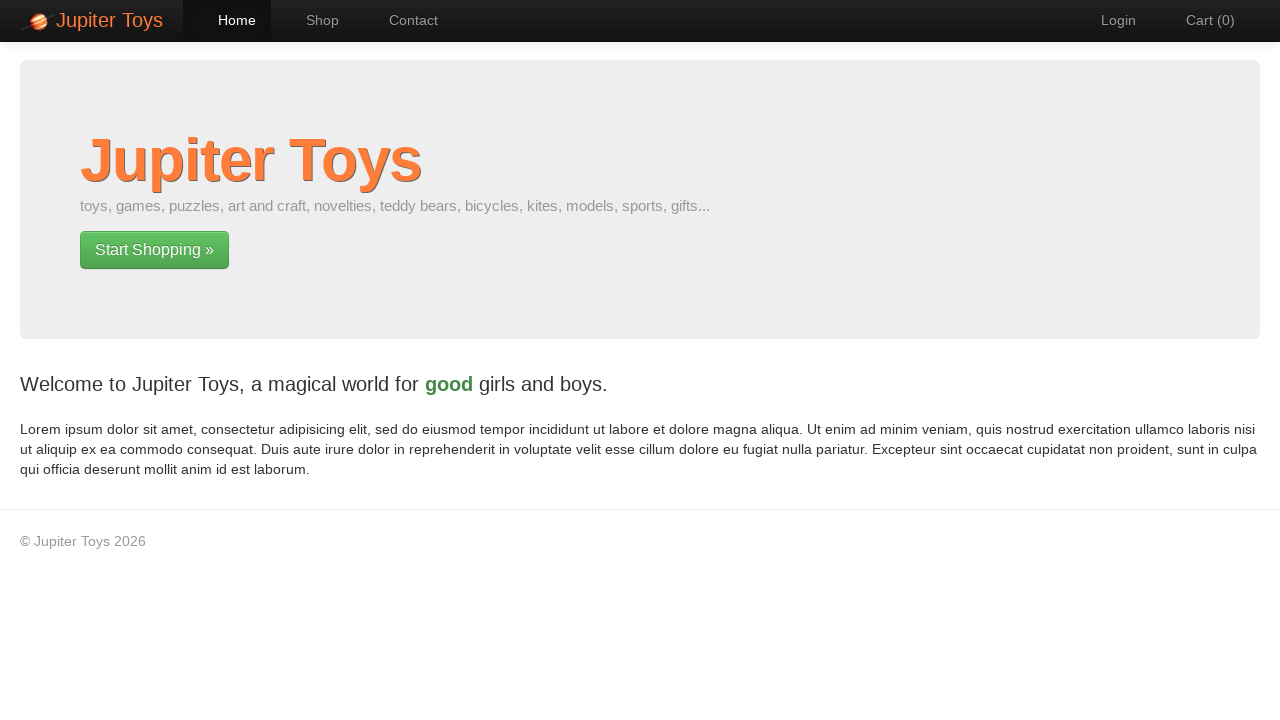

Clicked on Contact navigation link at (404, 20) on xpath=//li[@id='nav-contact']/a
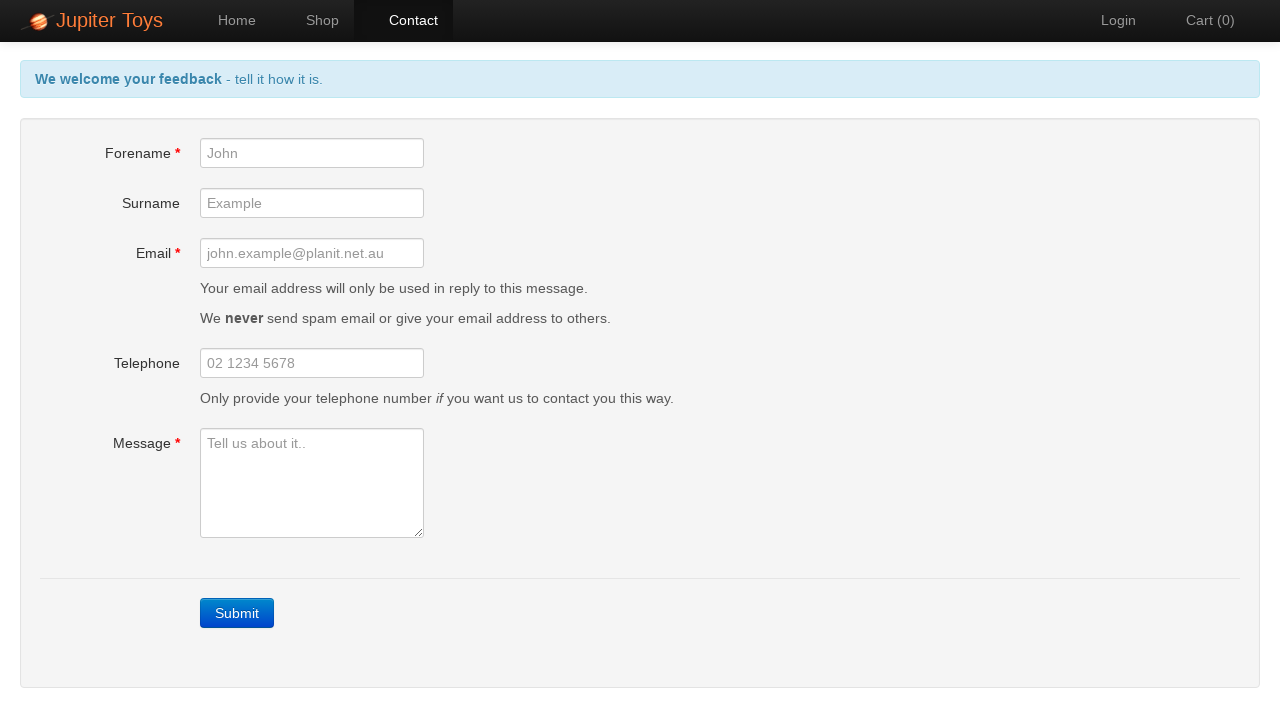

Clicked submit button to trigger validation errors at (237, 613) on xpath=//div[@class='form-actions']/a
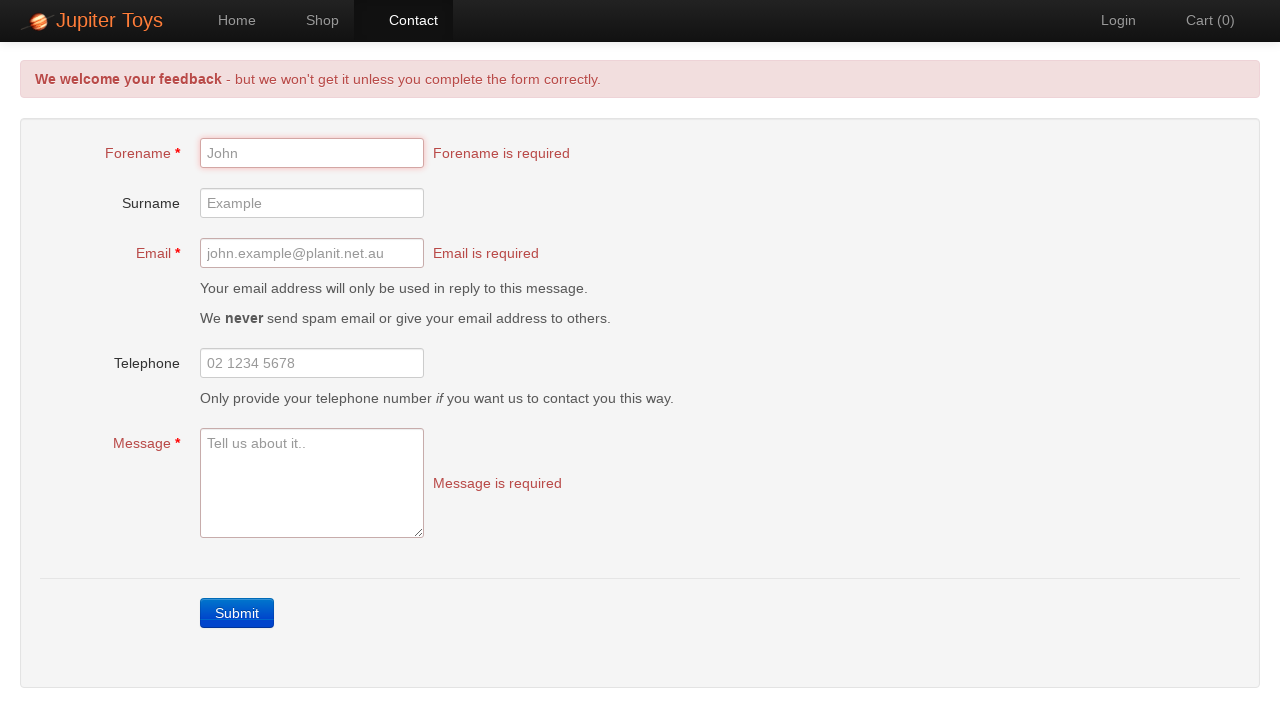

Forename error message appeared
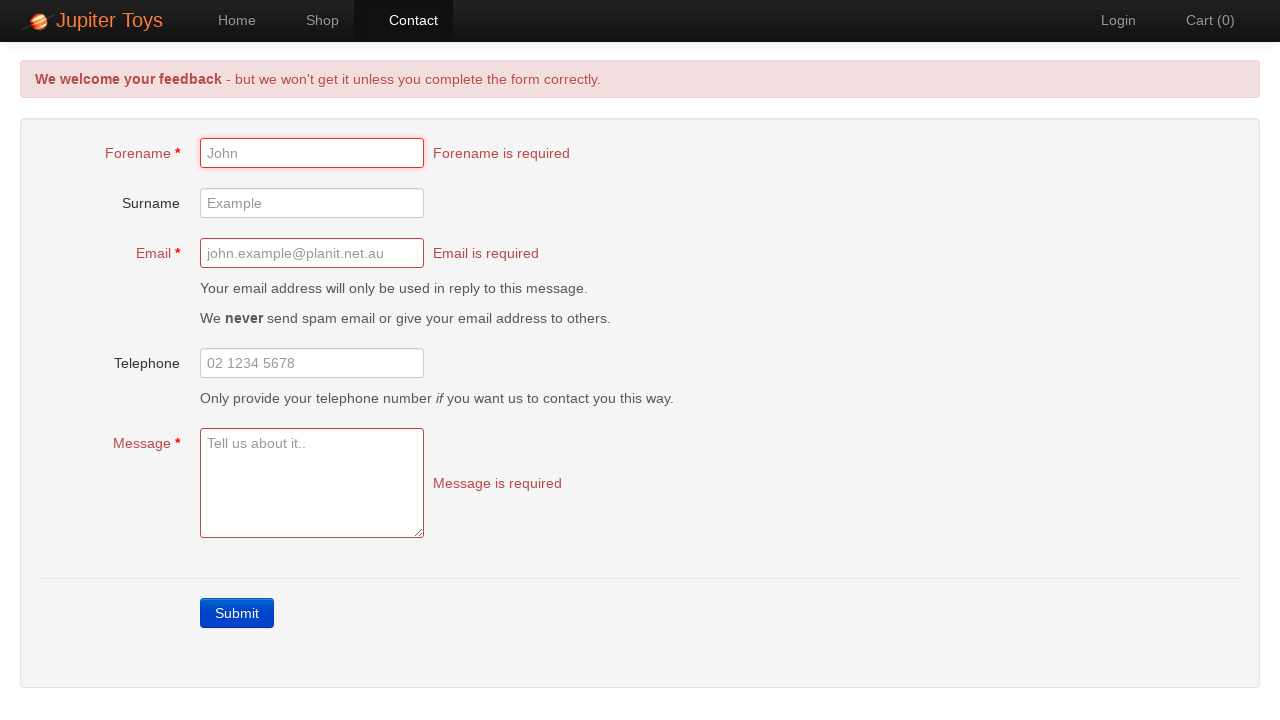

Email error message appeared
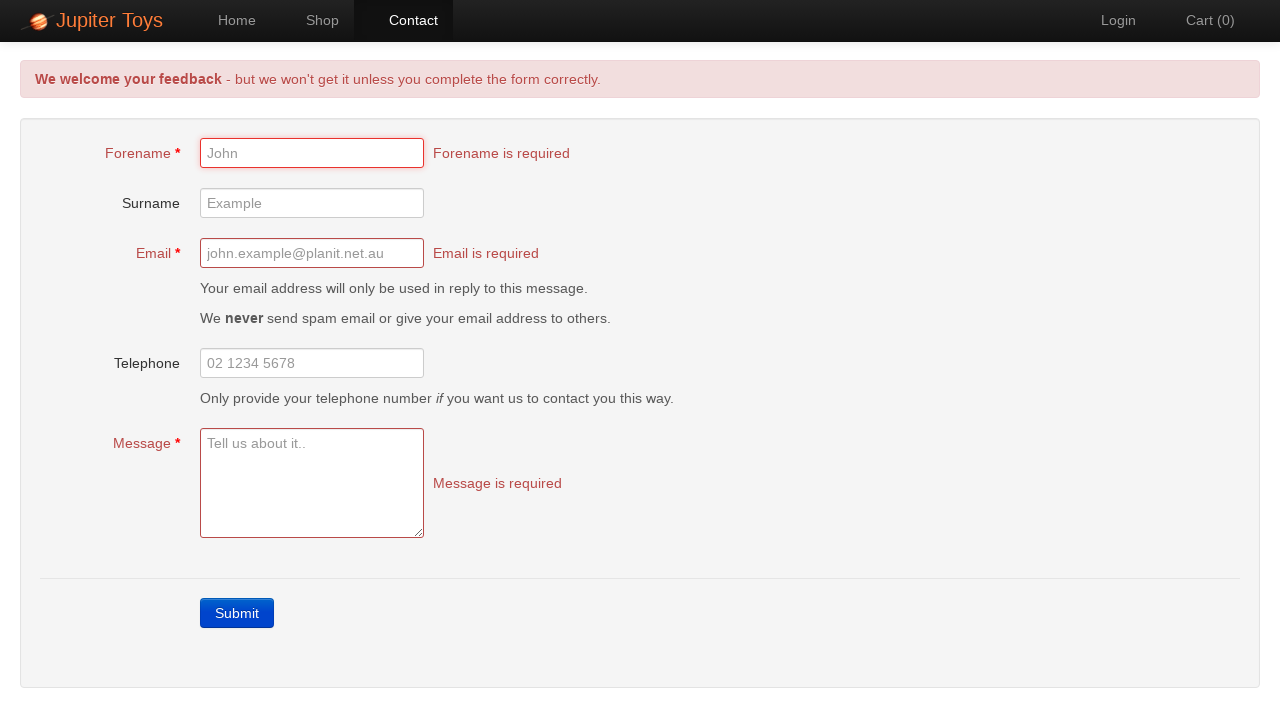

Message error message appeared
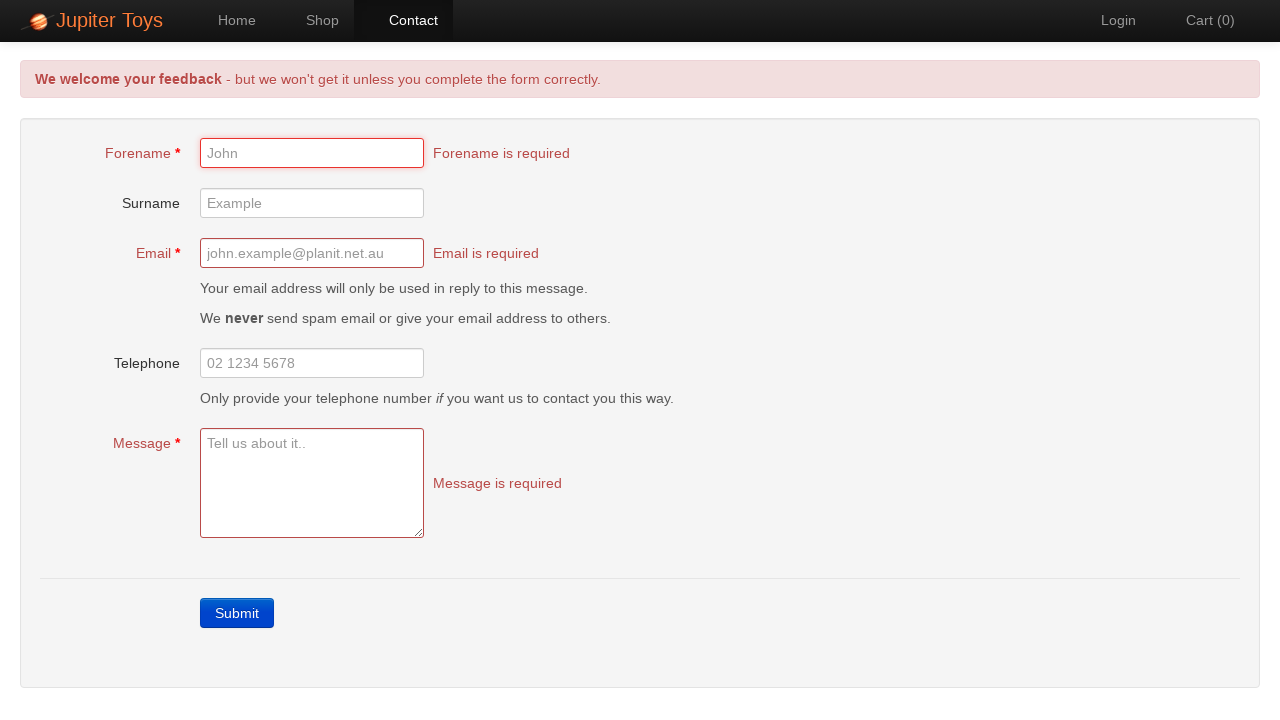

Filled forename field with 'John' on //input[@id='forename']
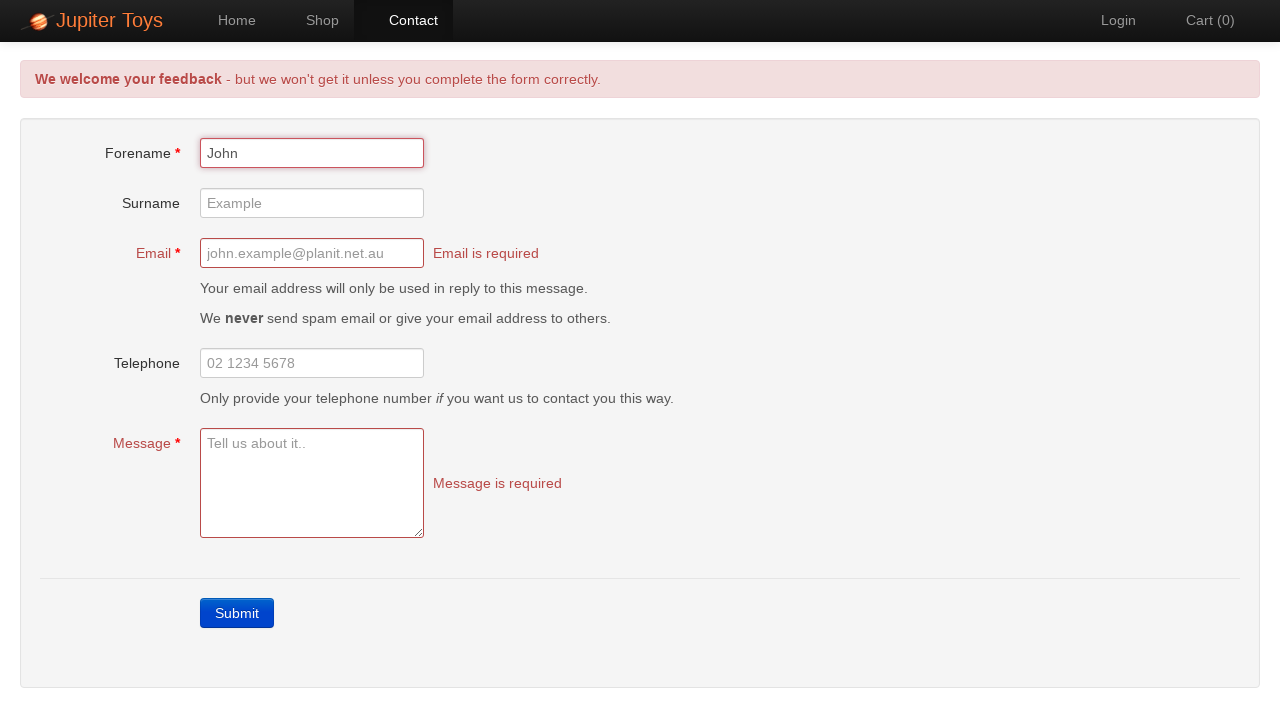

Filled email field with 'John.example@planit.net.au' on //input[@id='email']
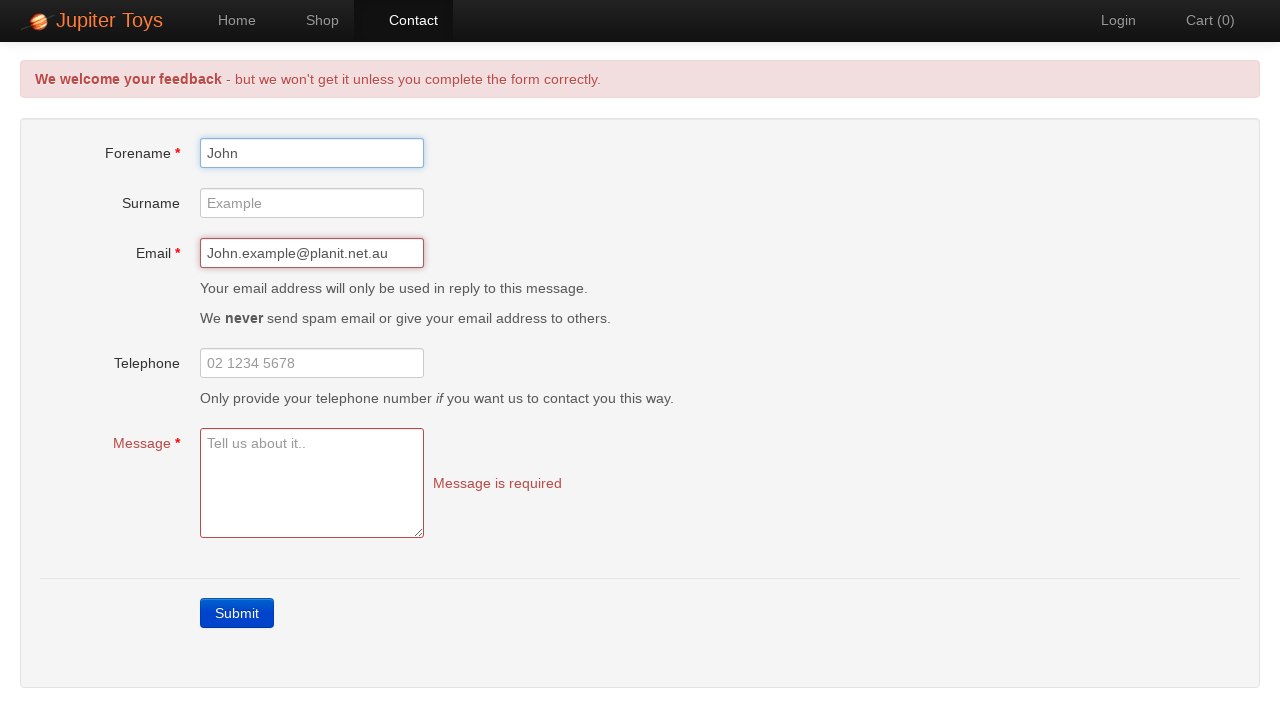

Filled message field with 'They are great!' on //textarea[@id='message']
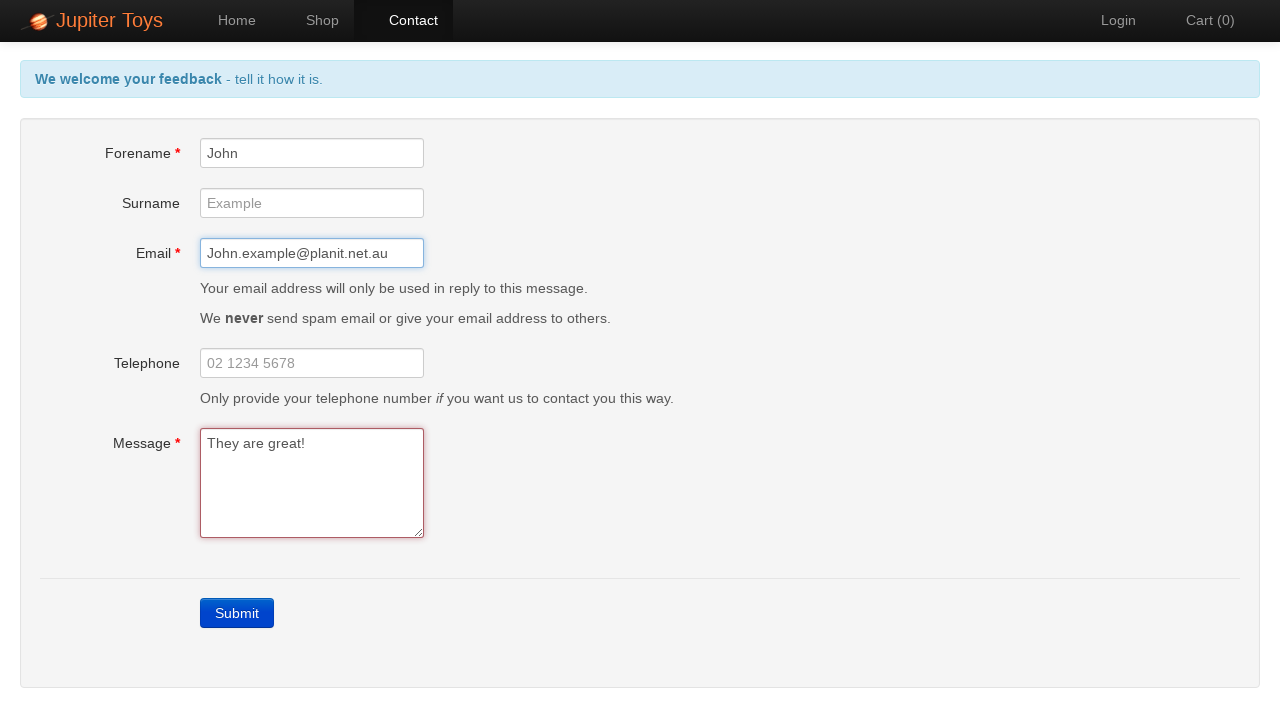

Clicked submit button after filling required fields at (237, 613) on xpath=//div[@class='form-actions']/a
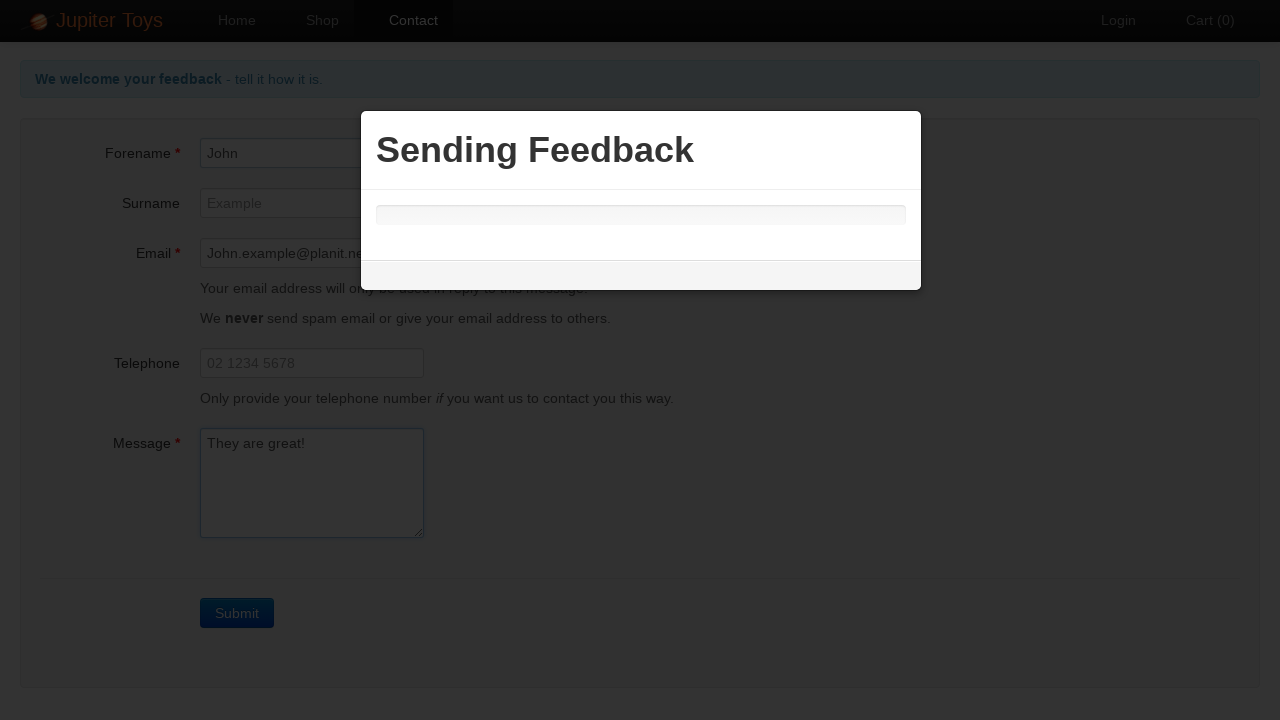

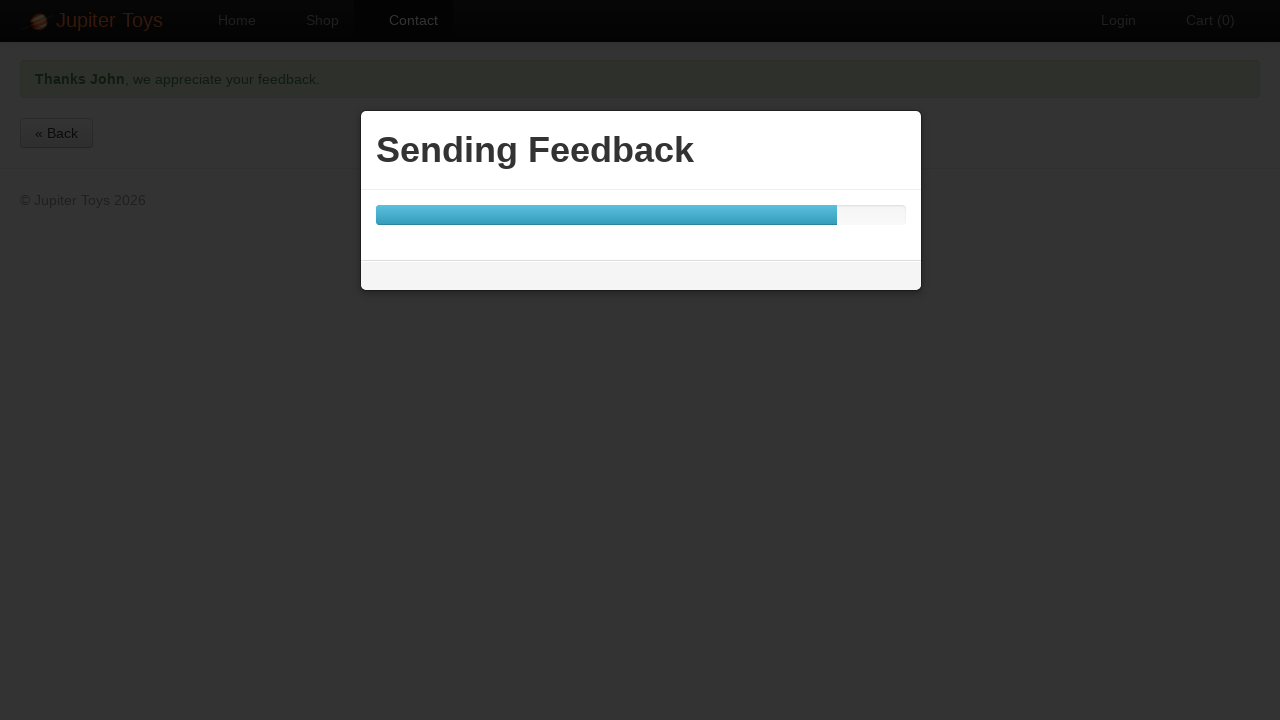